Tests select dropdown functionality by selecting options using different methods (index, value, visible text) and verifying the selected option

Starting URL: https://www.selenium.dev/selenium/web/web-form.html

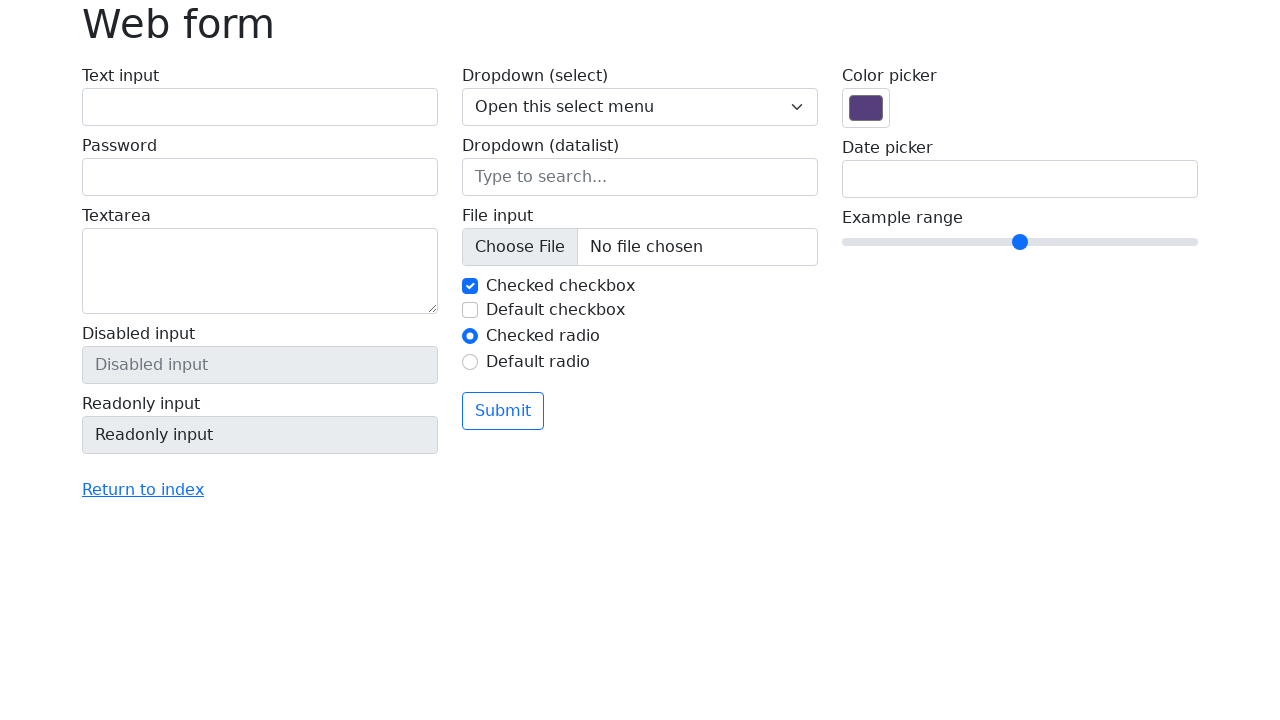

Selected first option (index 0) from select dropdown on select[name='my-select']
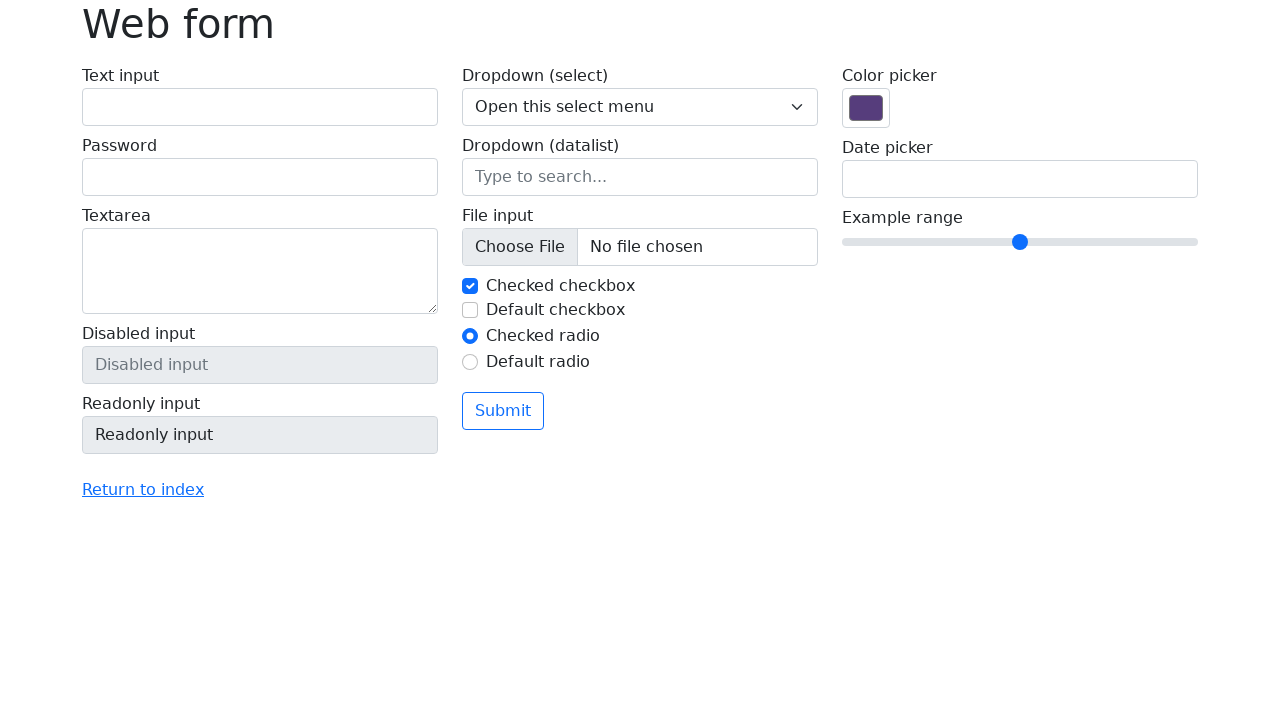

Selected option with value '2' from select dropdown on select[name='my-select']
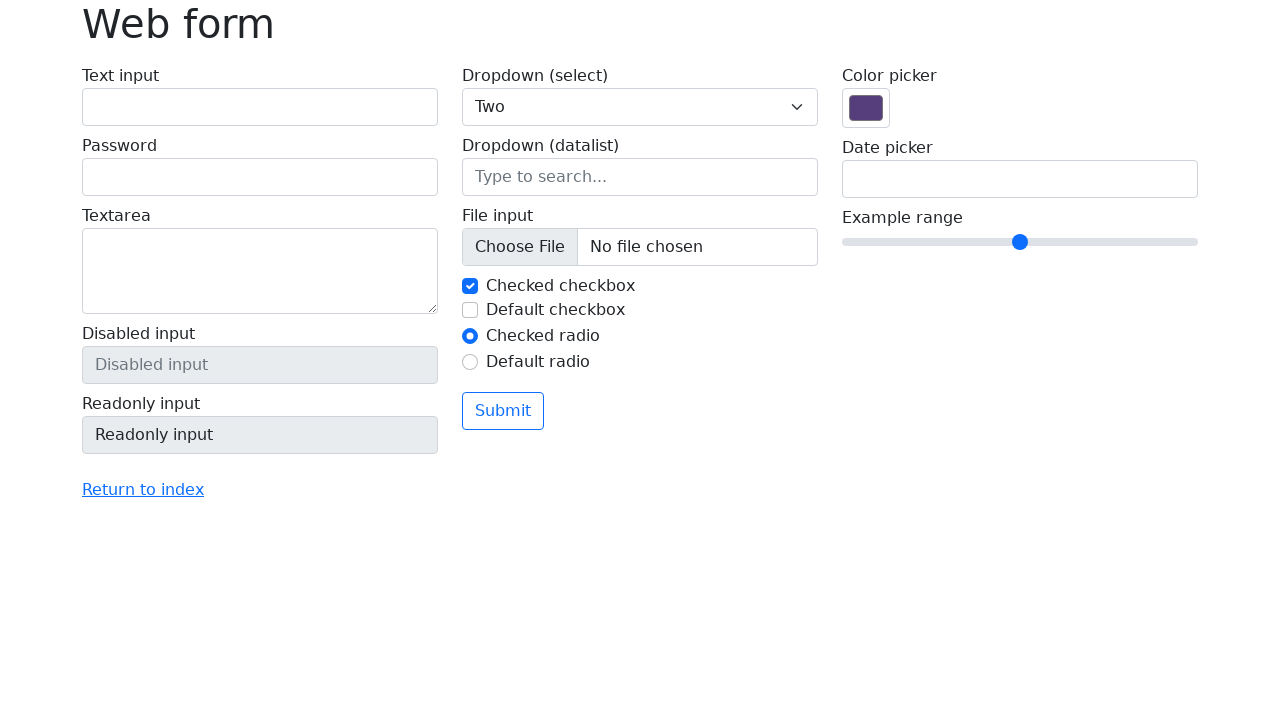

Selected option with visible text 'Three' from select dropdown on select[name='my-select']
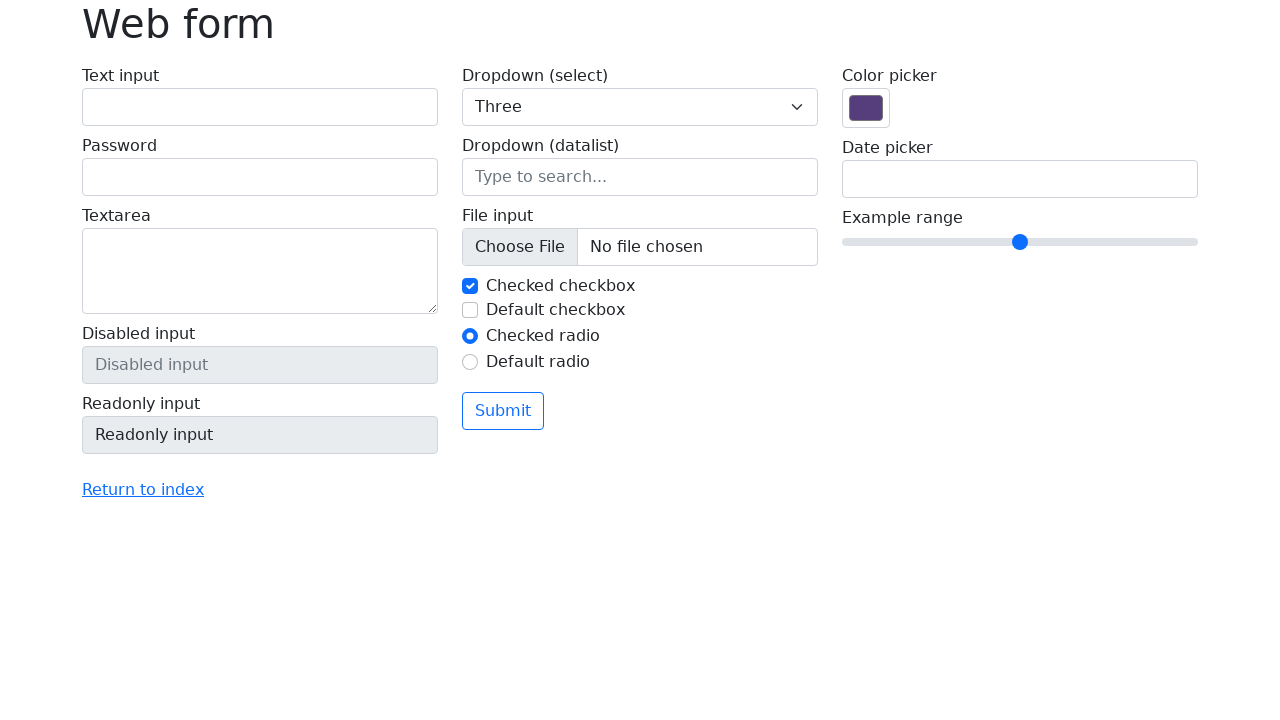

Retrieved selected option value from dropdown
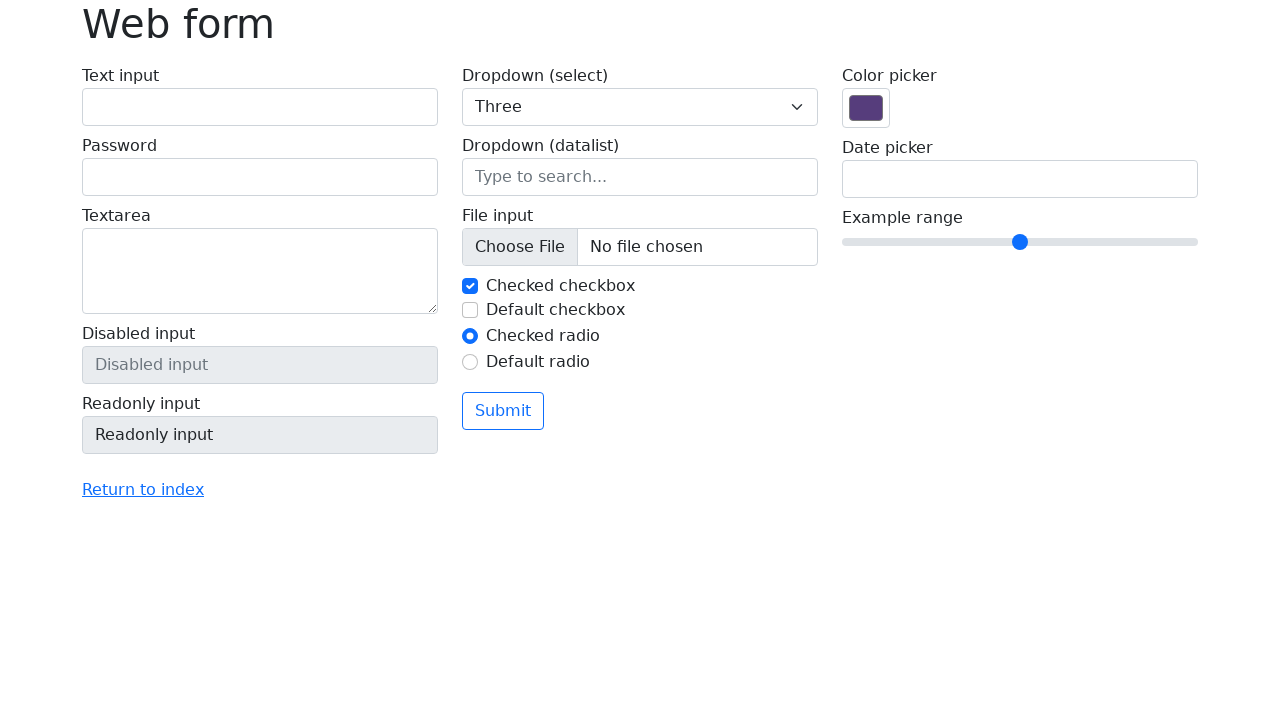

Retrieved text content of selected option
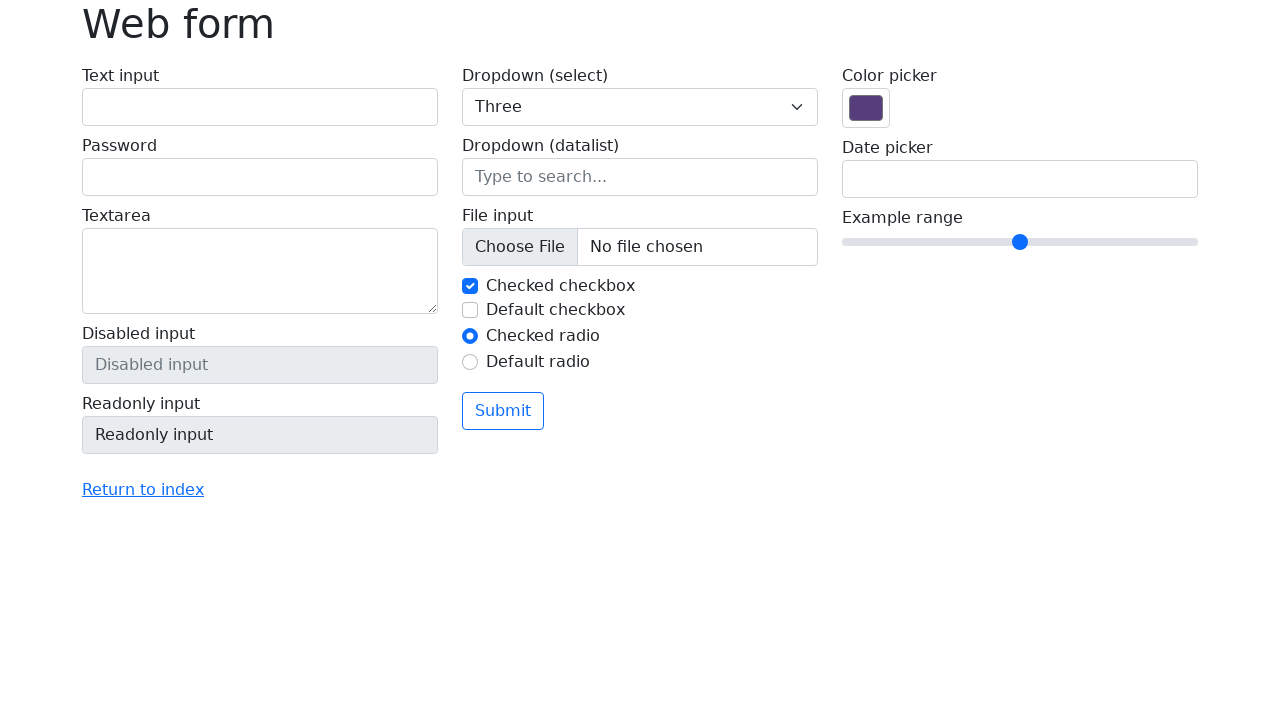

Verified selected option text equals 'Three'
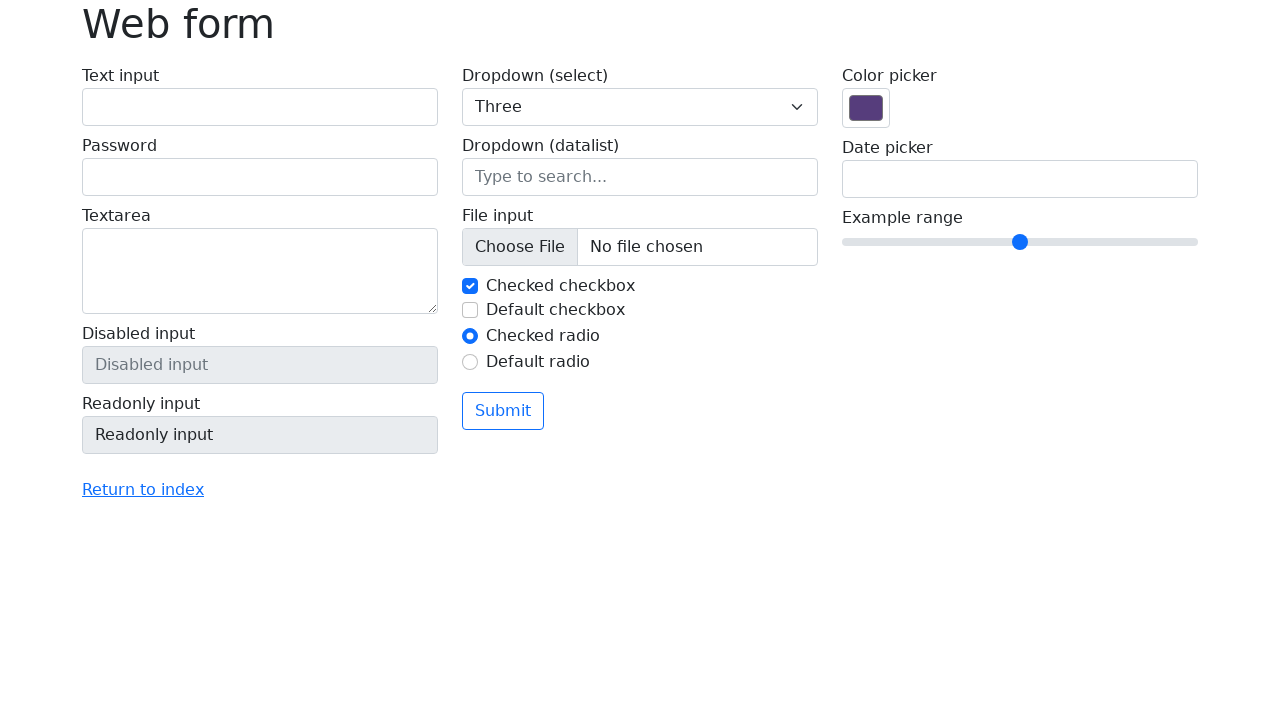

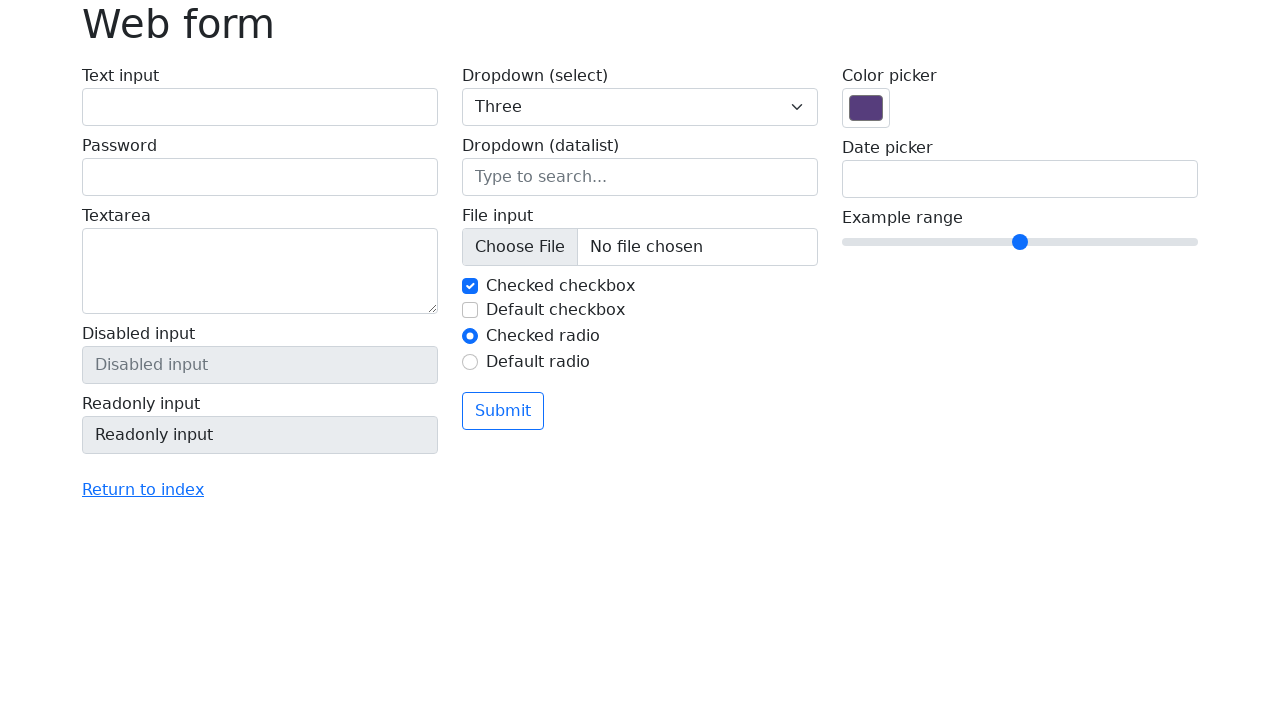